Tests clicking a broken link on the page to verify navigation behavior

Starting URL: https://practice-automation.com/broken-links/

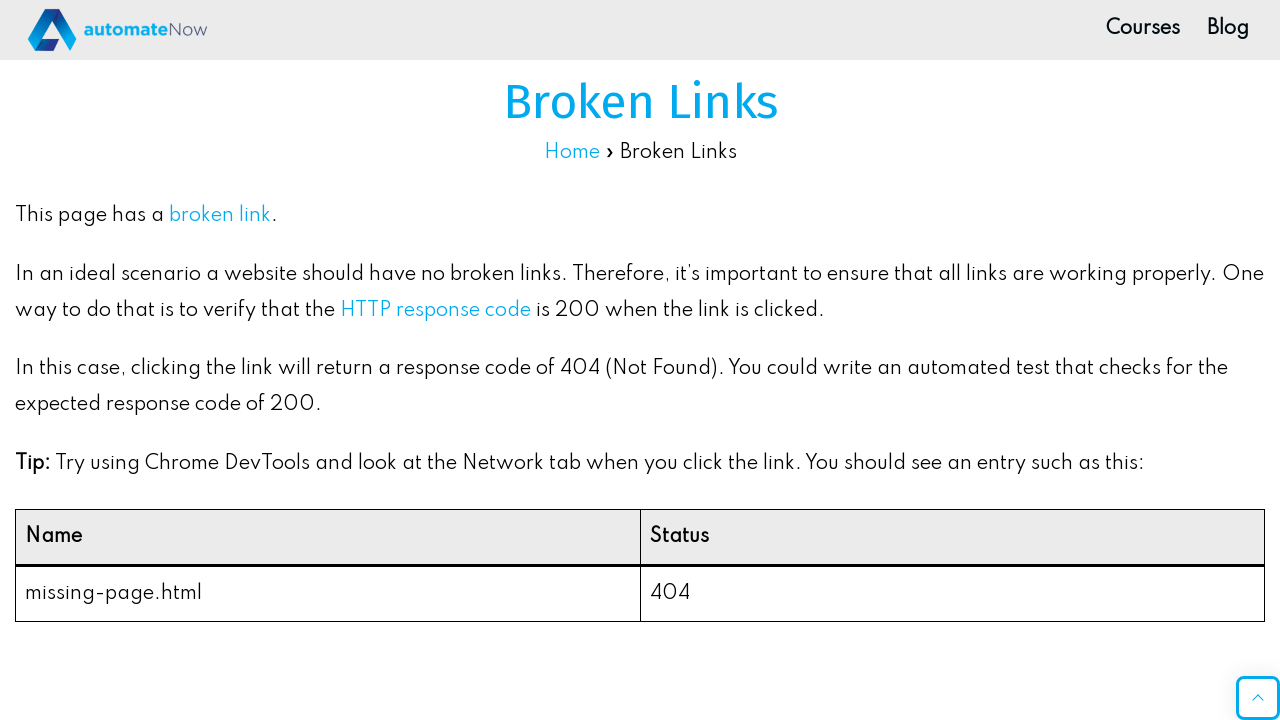

Clicked the broken link at (220, 216) on xpath=//*[@id="post-1267"]/div/p[1]/a
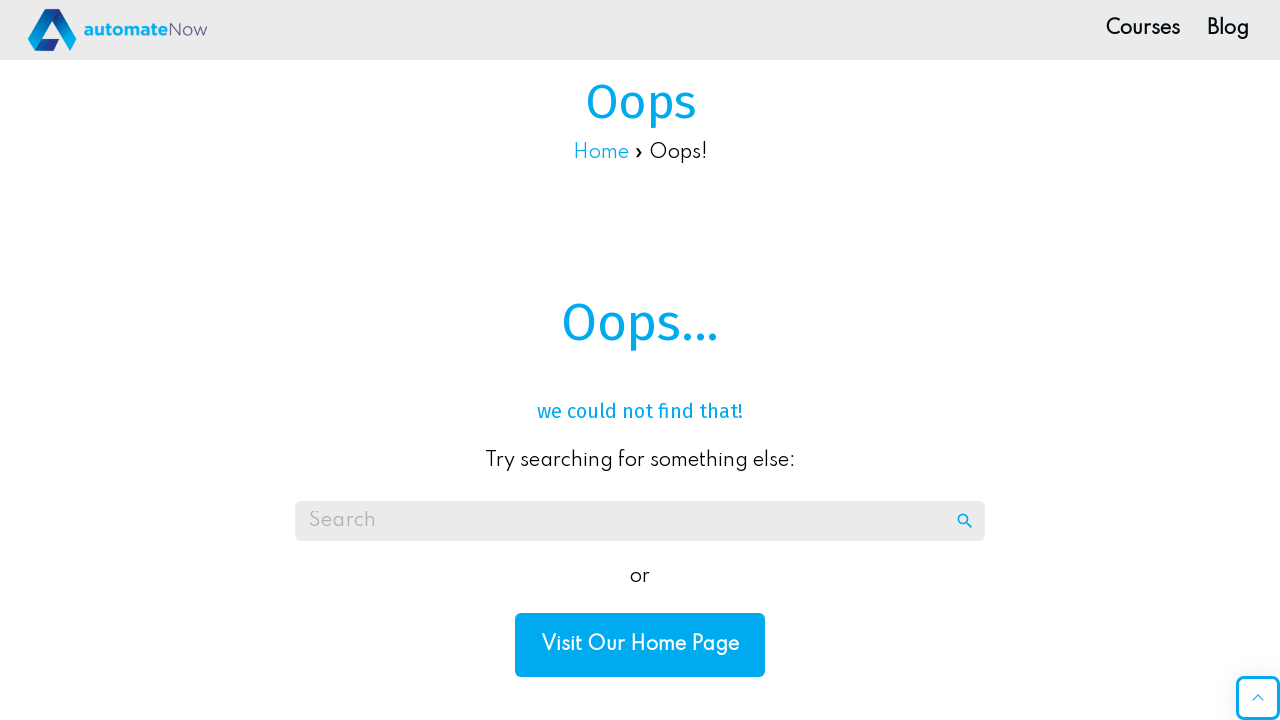

Waited for navigation to complete after clicking broken link
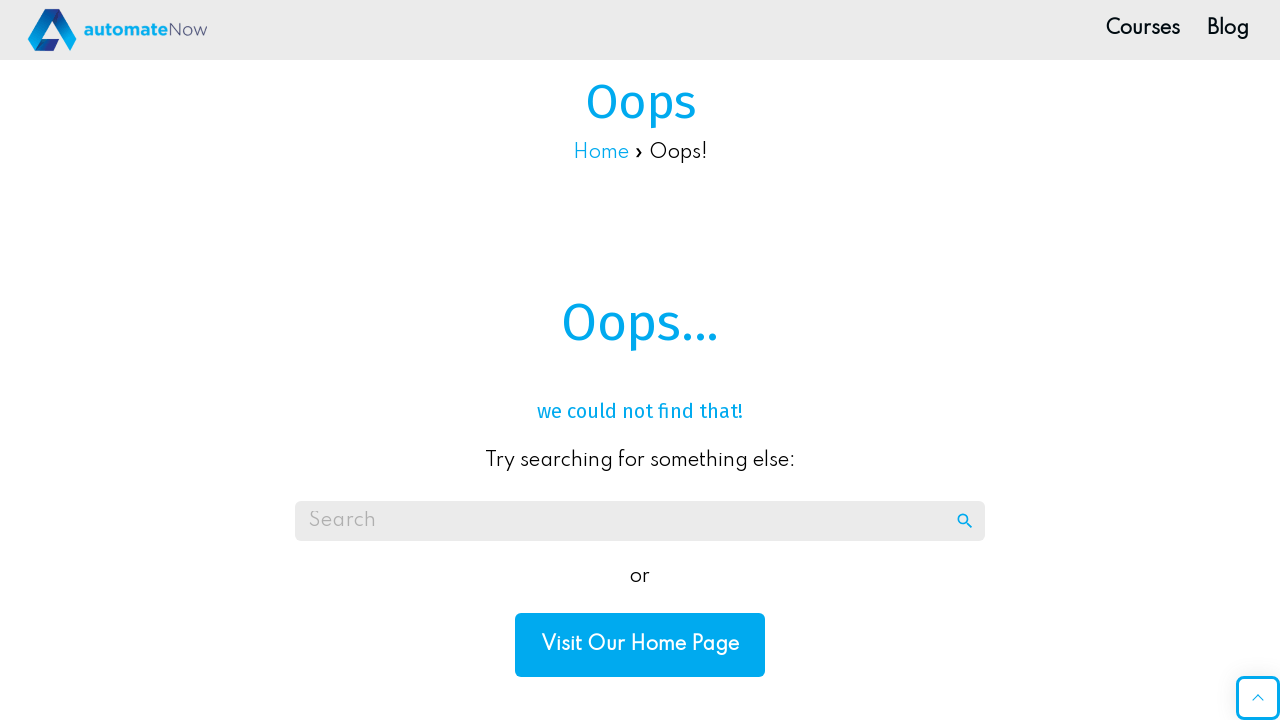

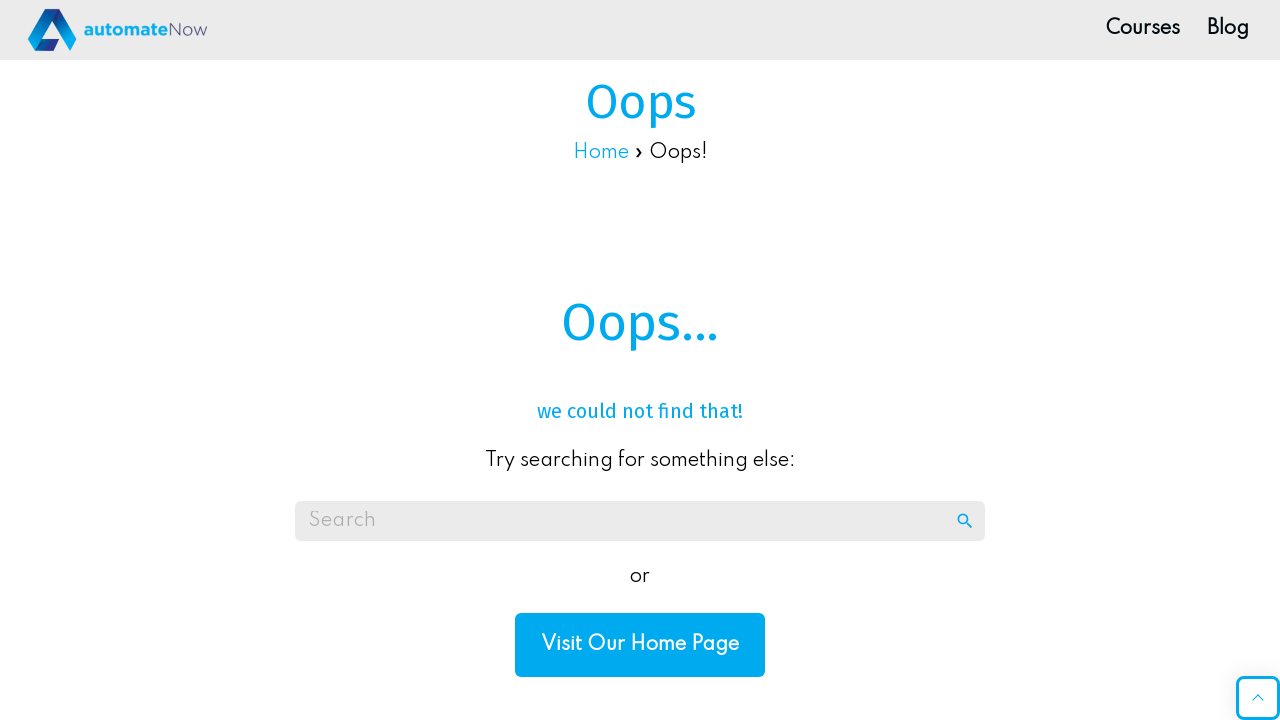